Tests link navigation by opening multiple footer links in new tabs and switching between them to verify they load correctly

Starting URL: https://rahulshettyacademy.com/AutomationPractice/

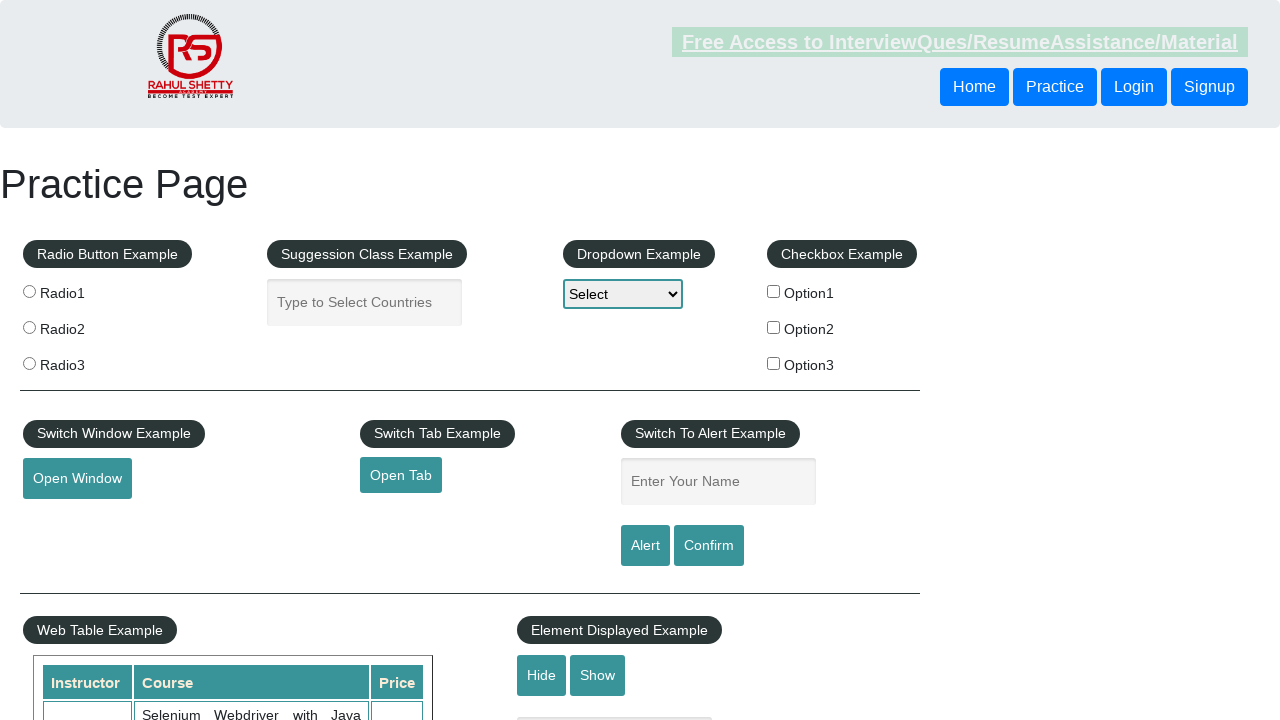

Counted total links on the page
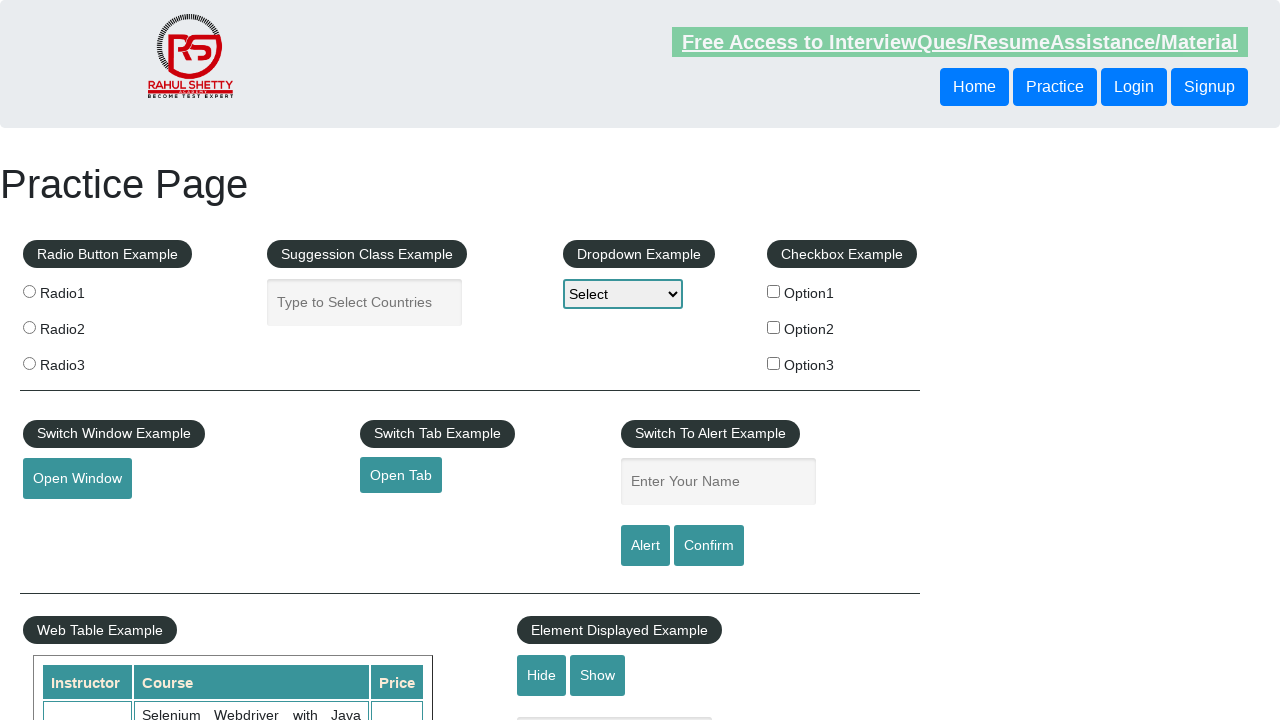

Located footer section with ID 'gf-BIG'
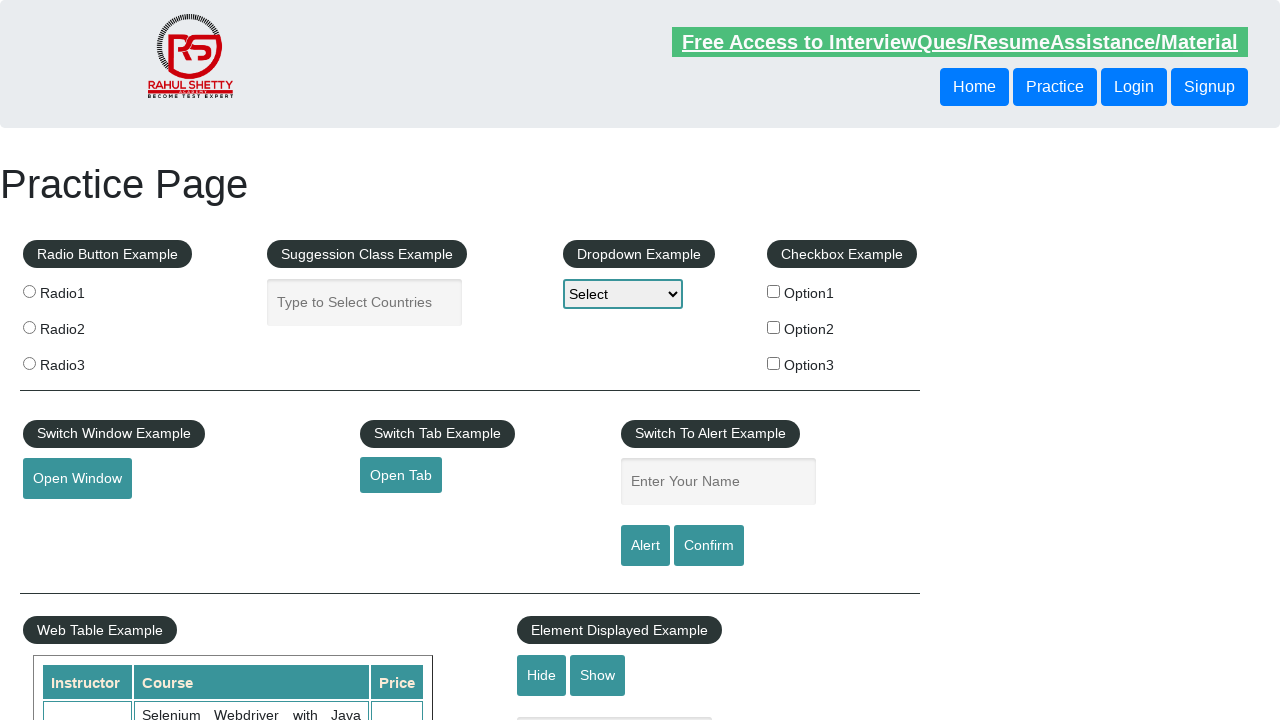

Counted 20 links in footer section
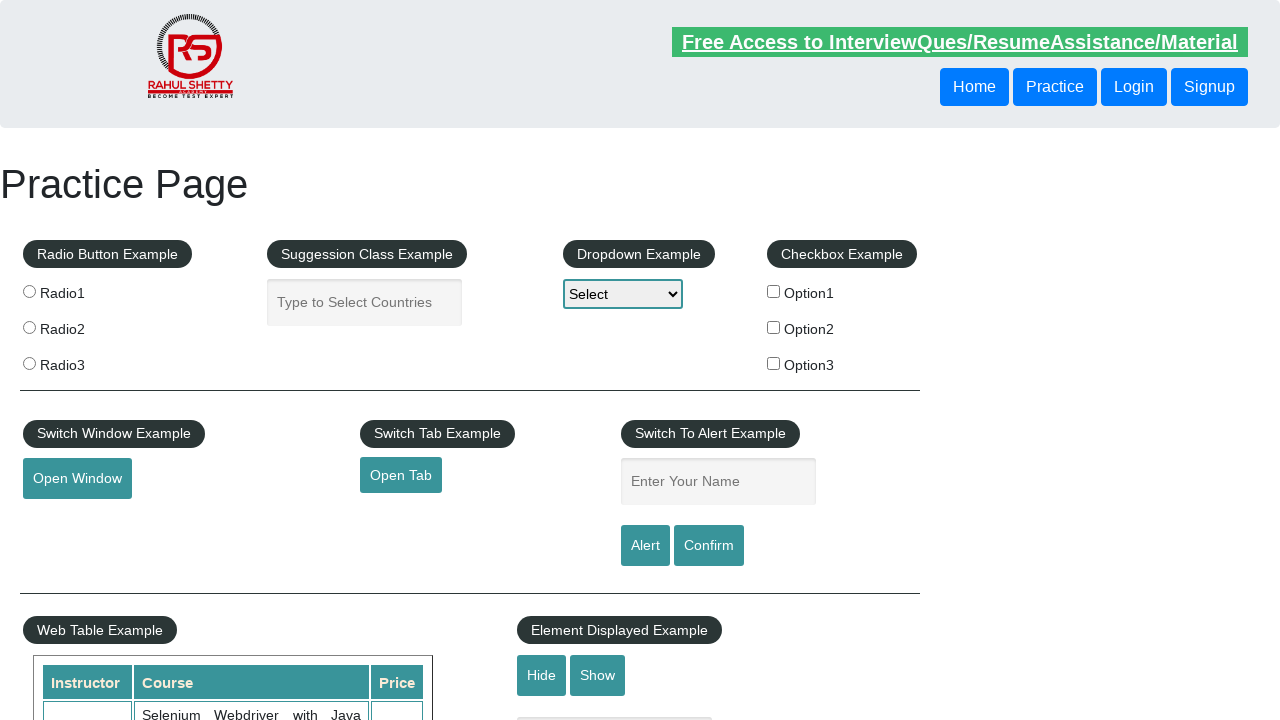

Located first column of footer table
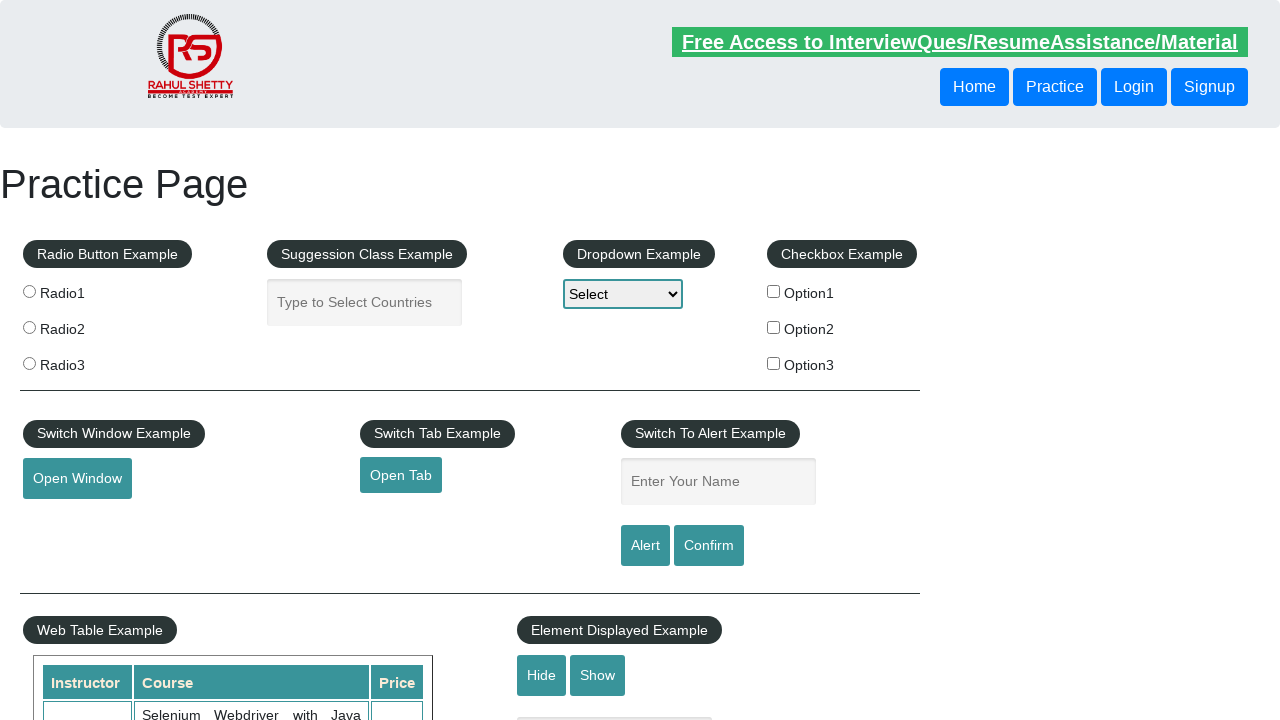

Found 5 links in first footer column
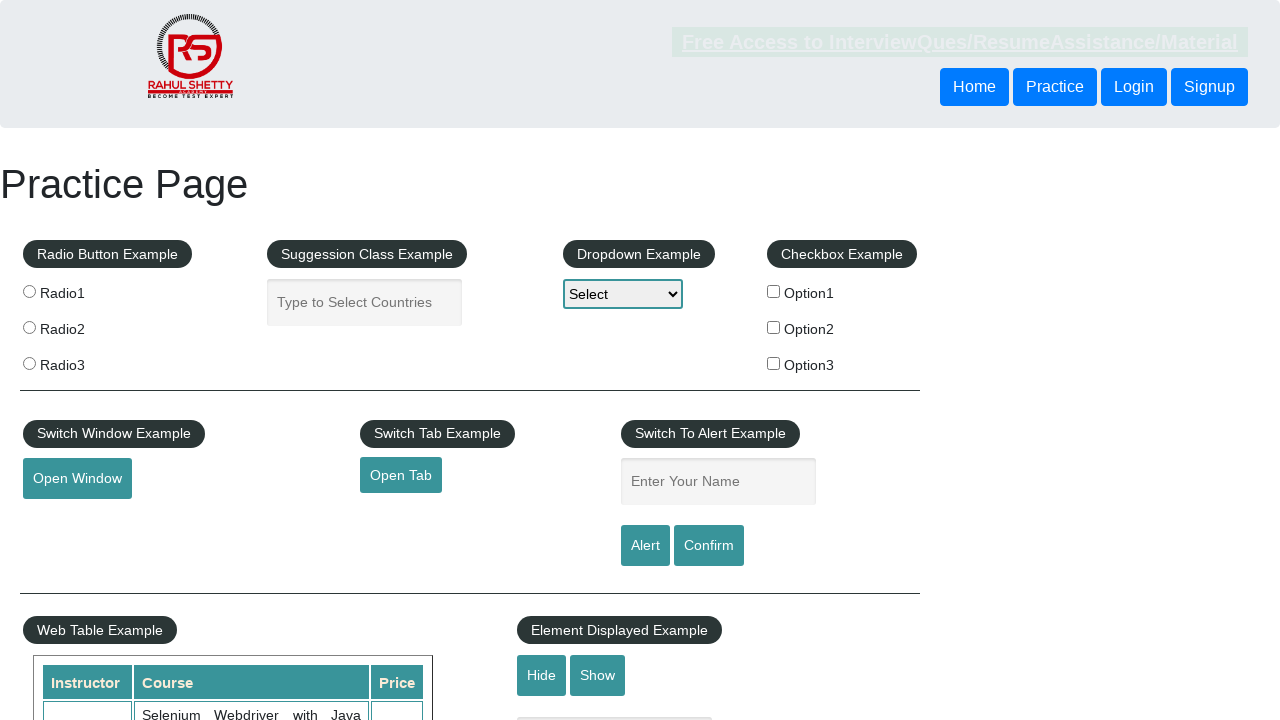

Opened footer link 1 in a new tab using Ctrl+click at (68, 520) on #gf-BIG >> xpath=//table/tbody/tr/td[1]/ul >> a >> nth=1
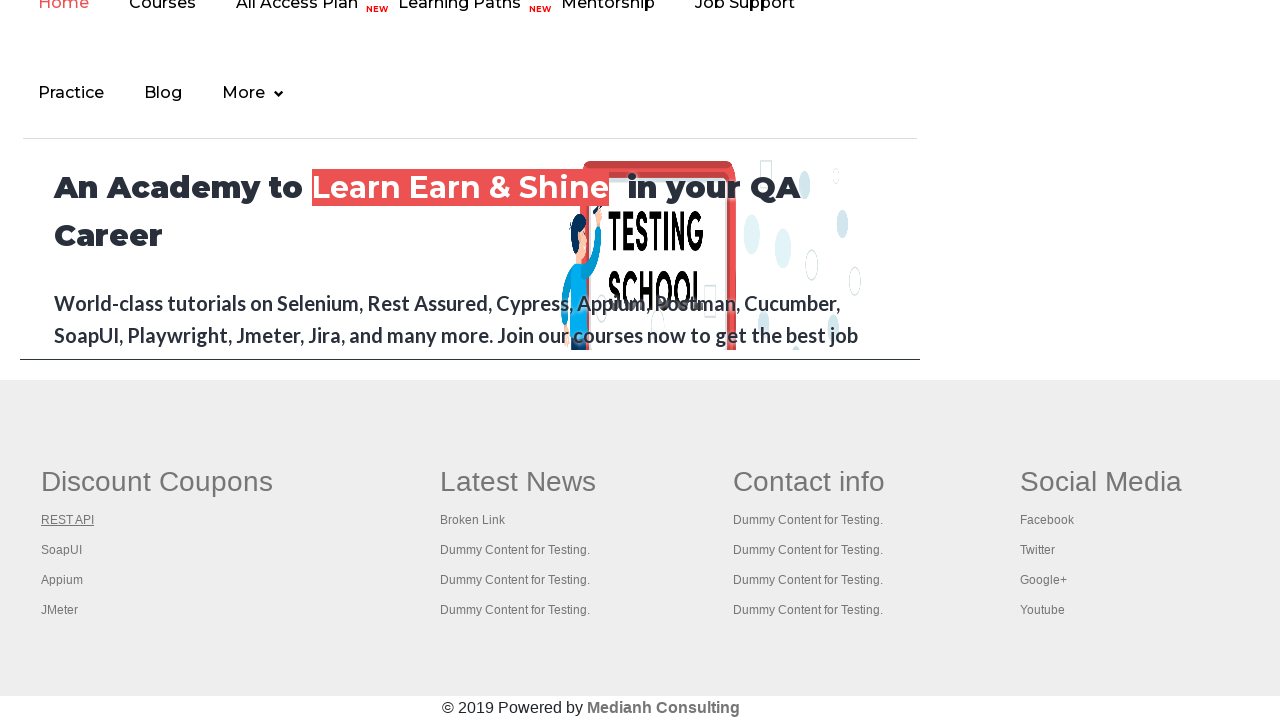

New tab for link 1 finished loading
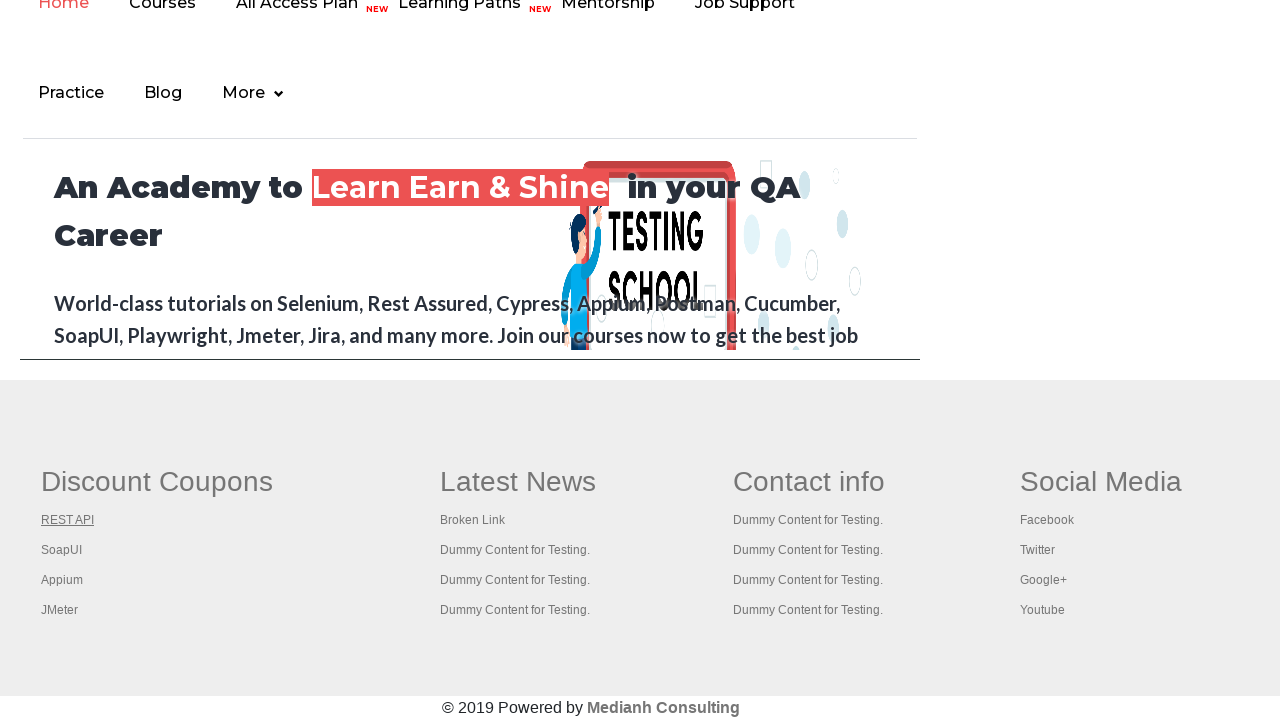

Opened footer link 2 in a new tab using Ctrl+click at (62, 550) on #gf-BIG >> xpath=//table/tbody/tr/td[1]/ul >> a >> nth=2
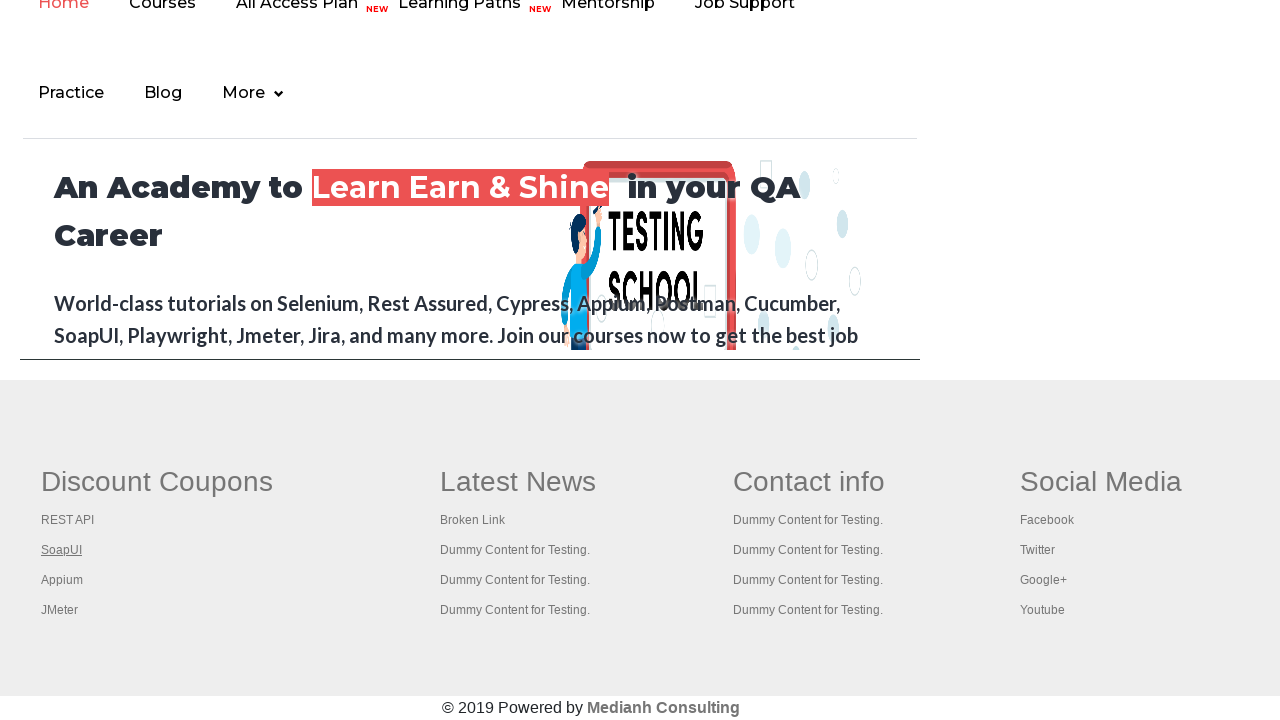

New tab for link 2 finished loading
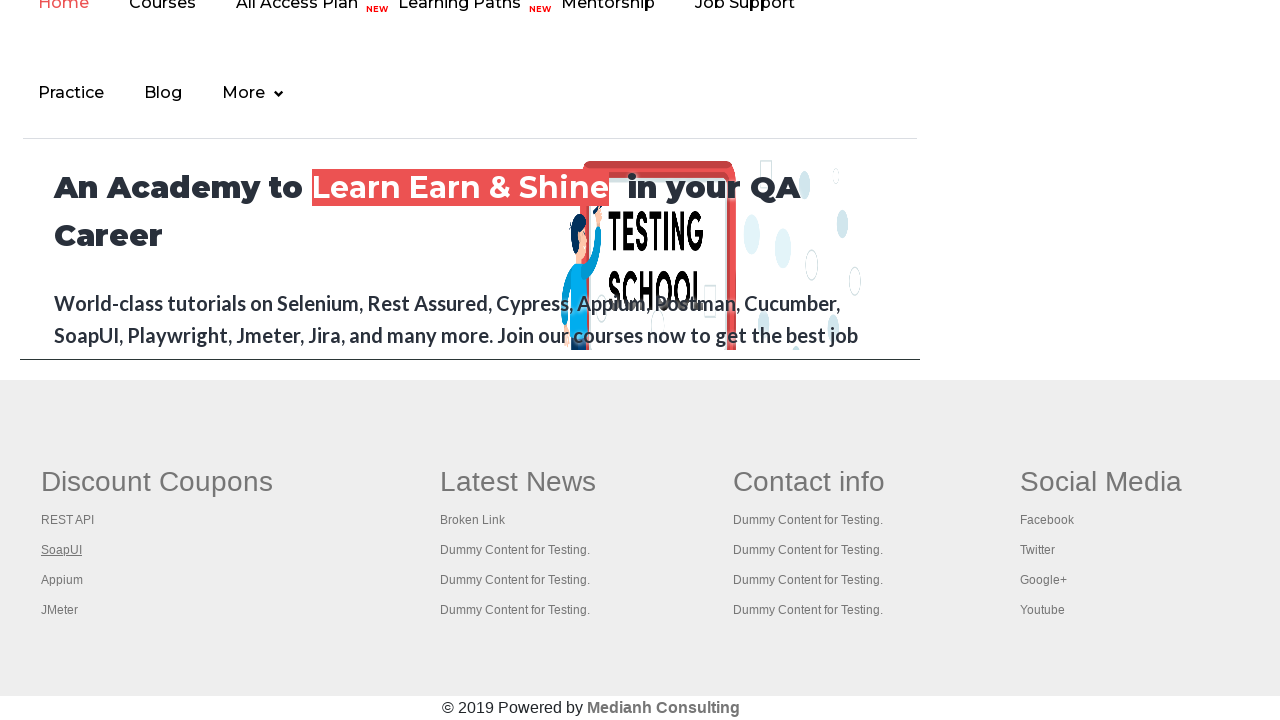

Opened footer link 3 in a new tab using Ctrl+click at (62, 580) on #gf-BIG >> xpath=//table/tbody/tr/td[1]/ul >> a >> nth=3
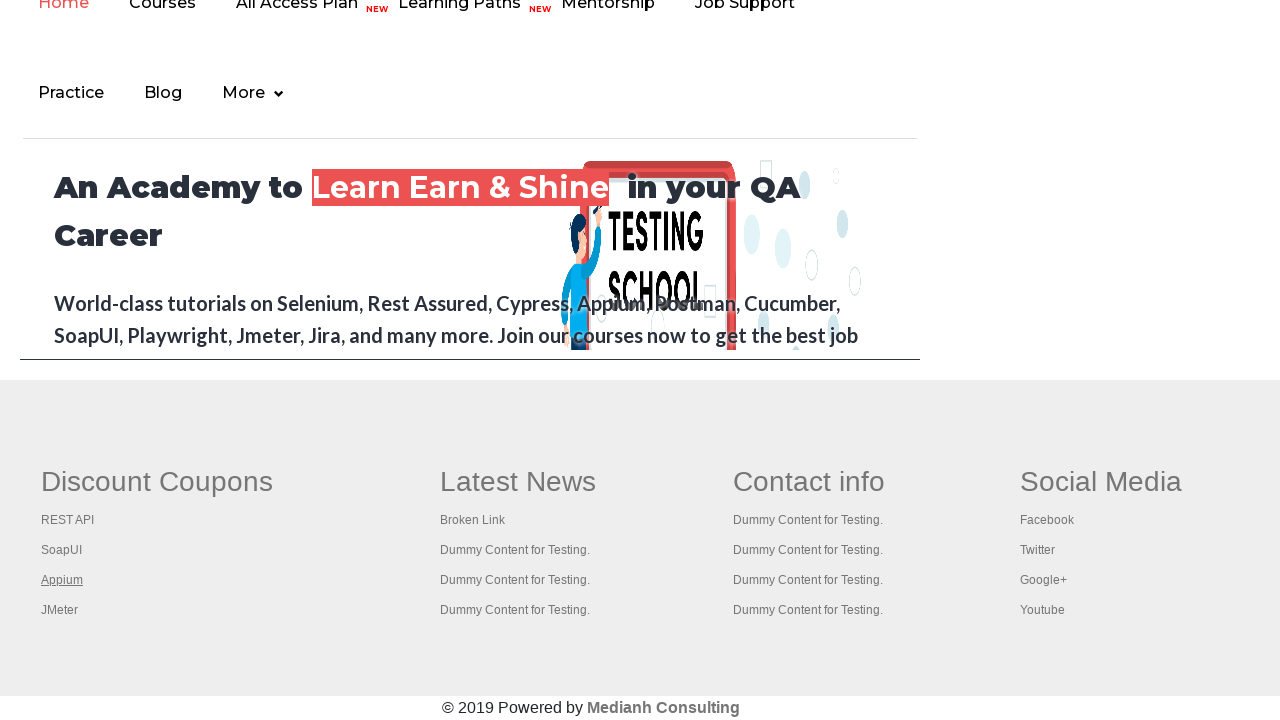

New tab for link 3 finished loading
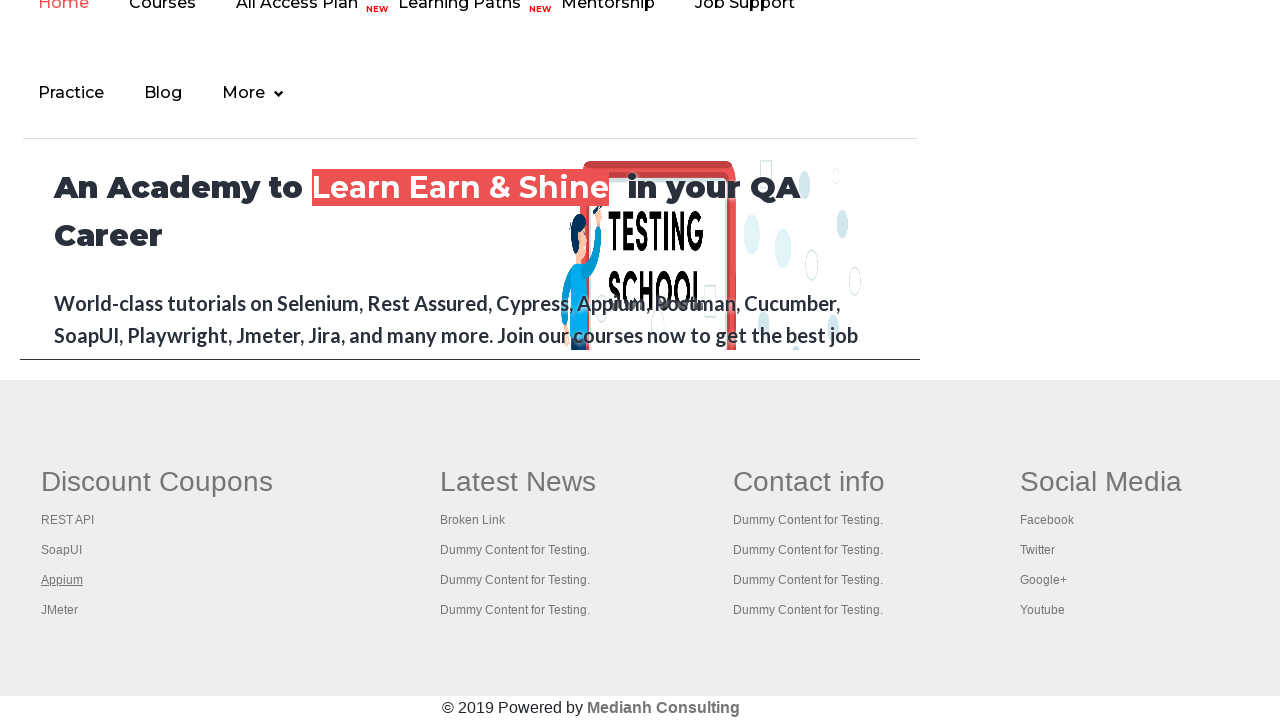

Opened footer link 4 in a new tab using Ctrl+click at (60, 610) on #gf-BIG >> xpath=//table/tbody/tr/td[1]/ul >> a >> nth=4
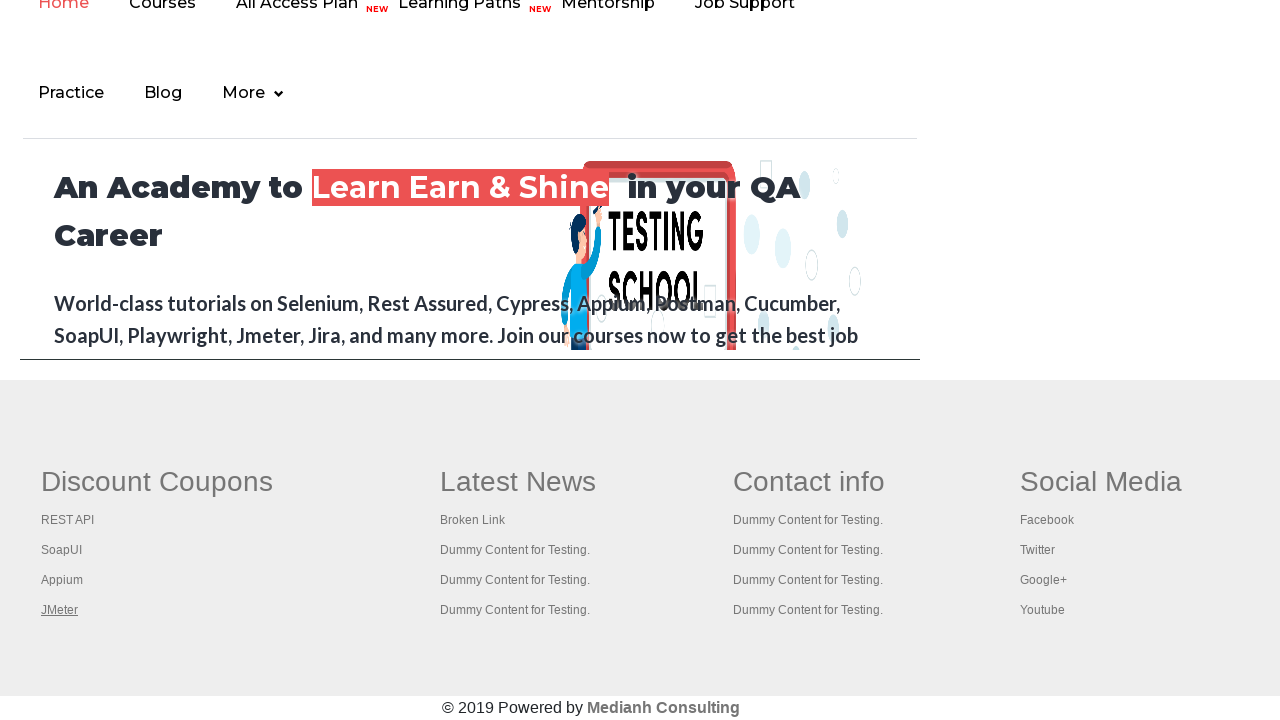

New tab for link 4 finished loading
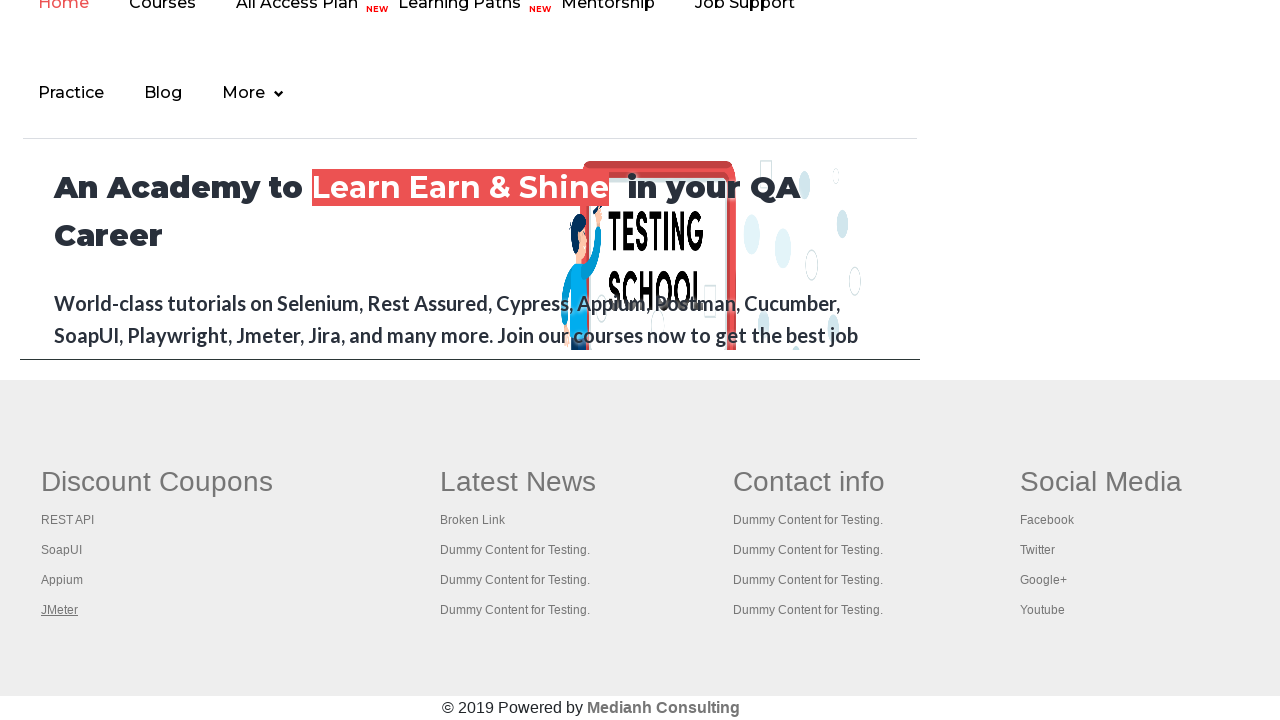

Switched to an open tab
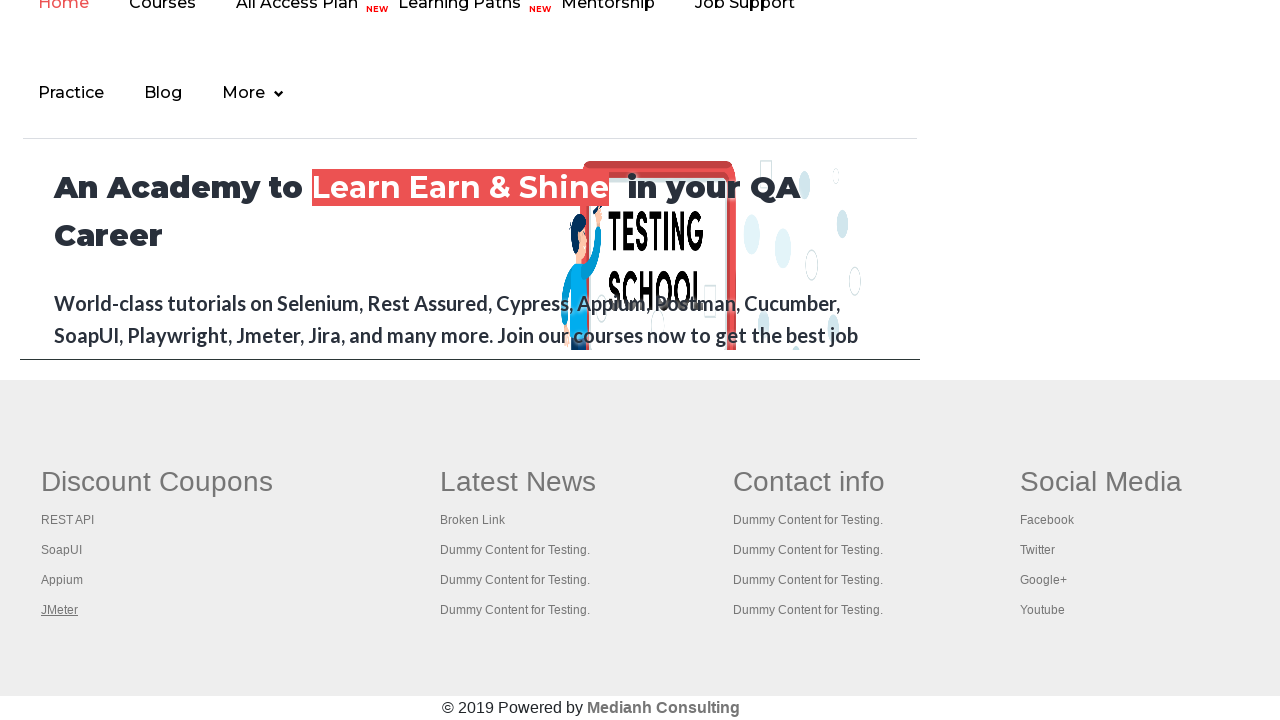

Verified tab loaded with title: 'Practice Page'
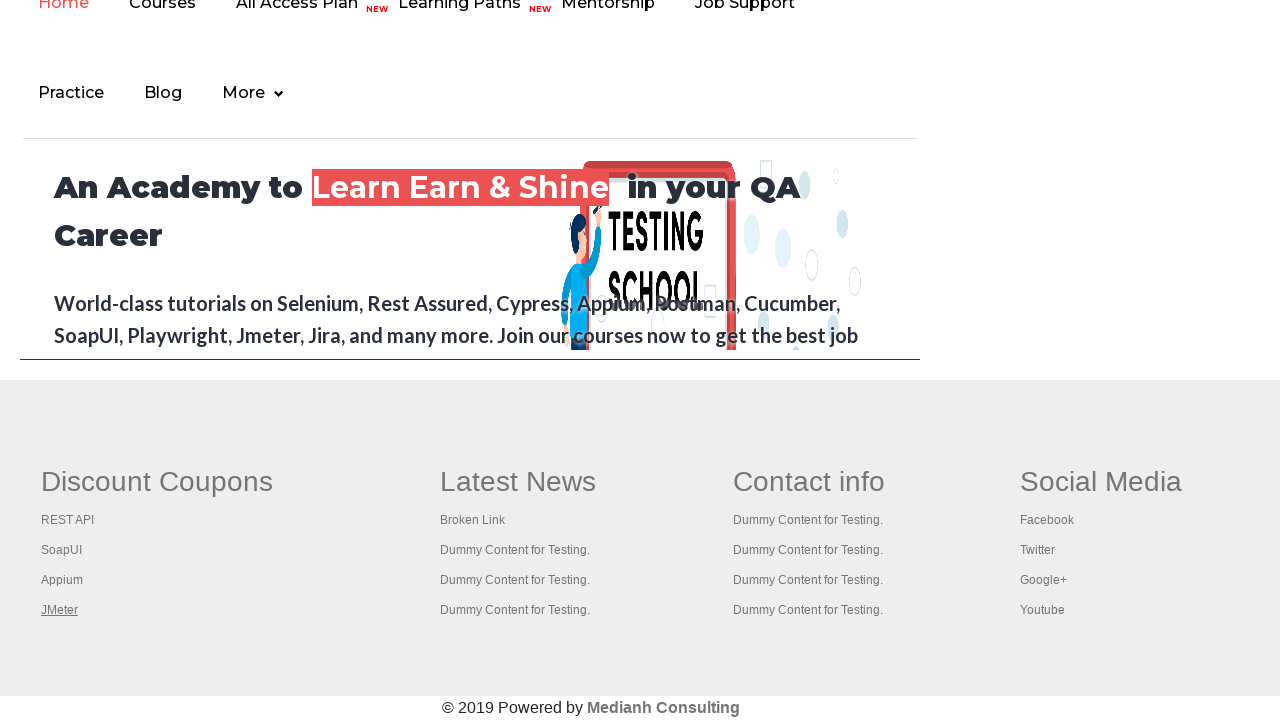

Switched to an open tab
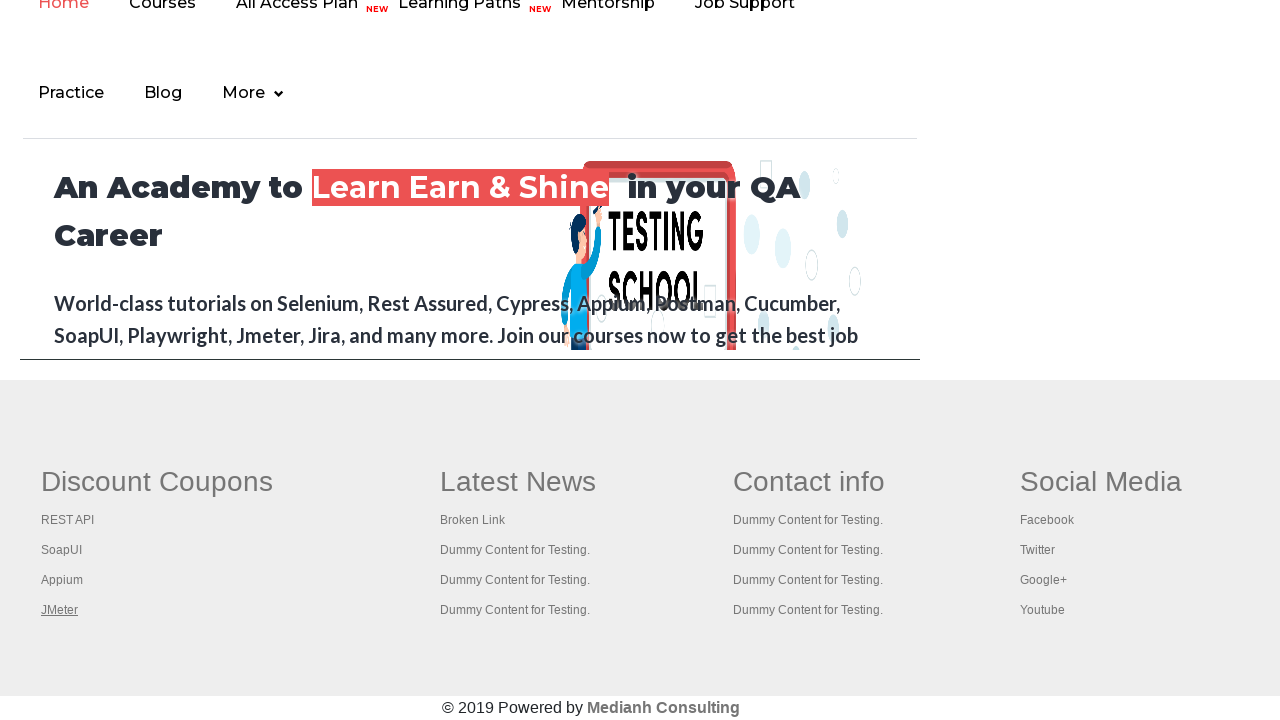

Verified tab loaded with title: 'REST API Tutorial'
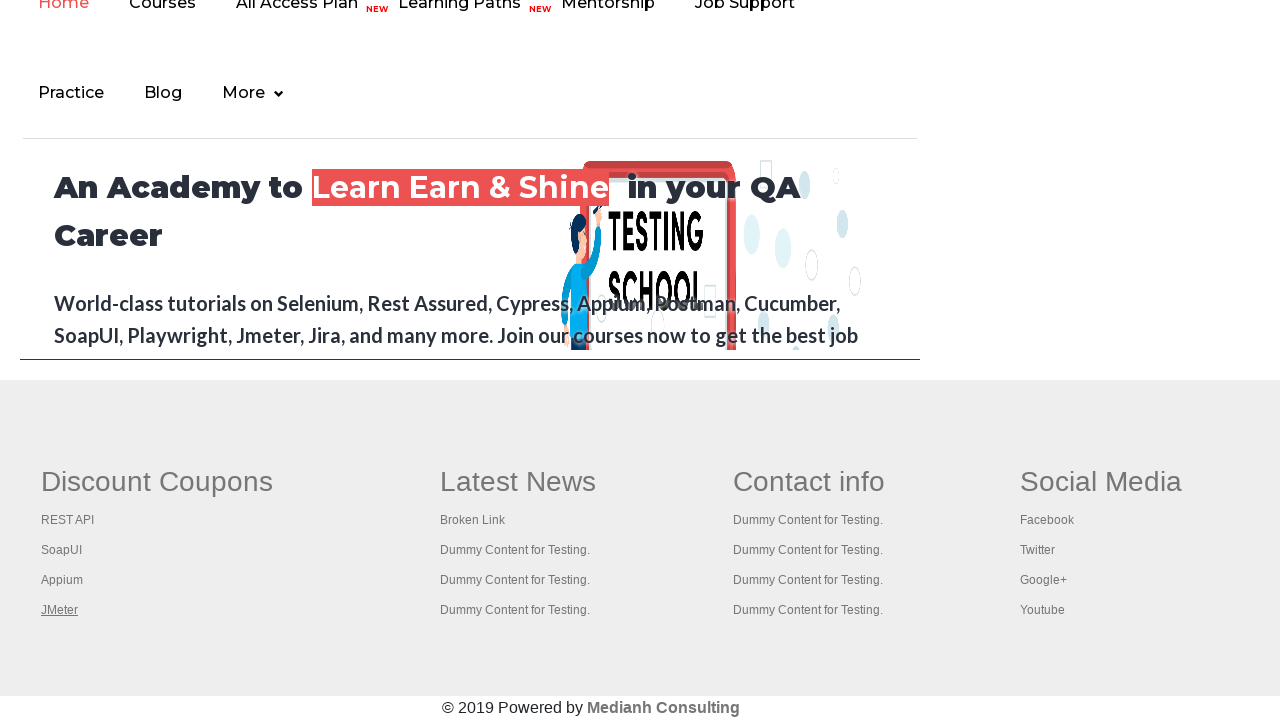

Switched to an open tab
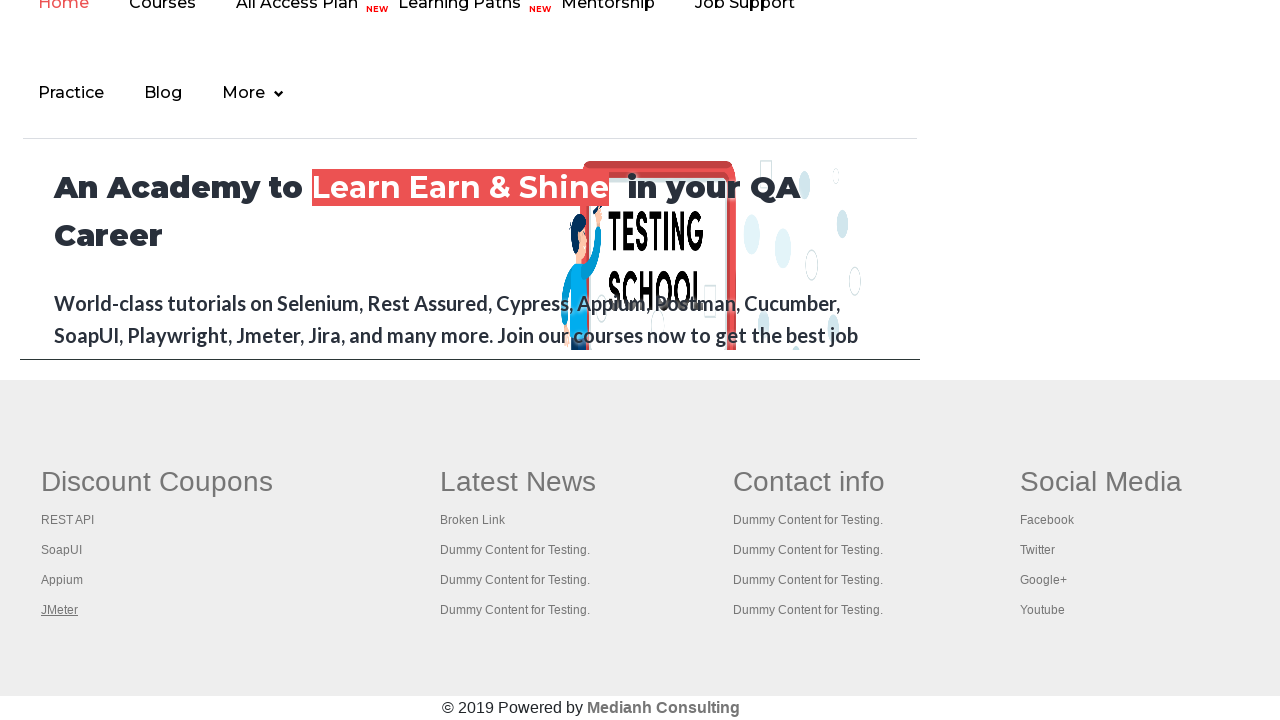

Verified tab loaded with title: 'The World’s Most Popular API Testing Tool | SoapUI'
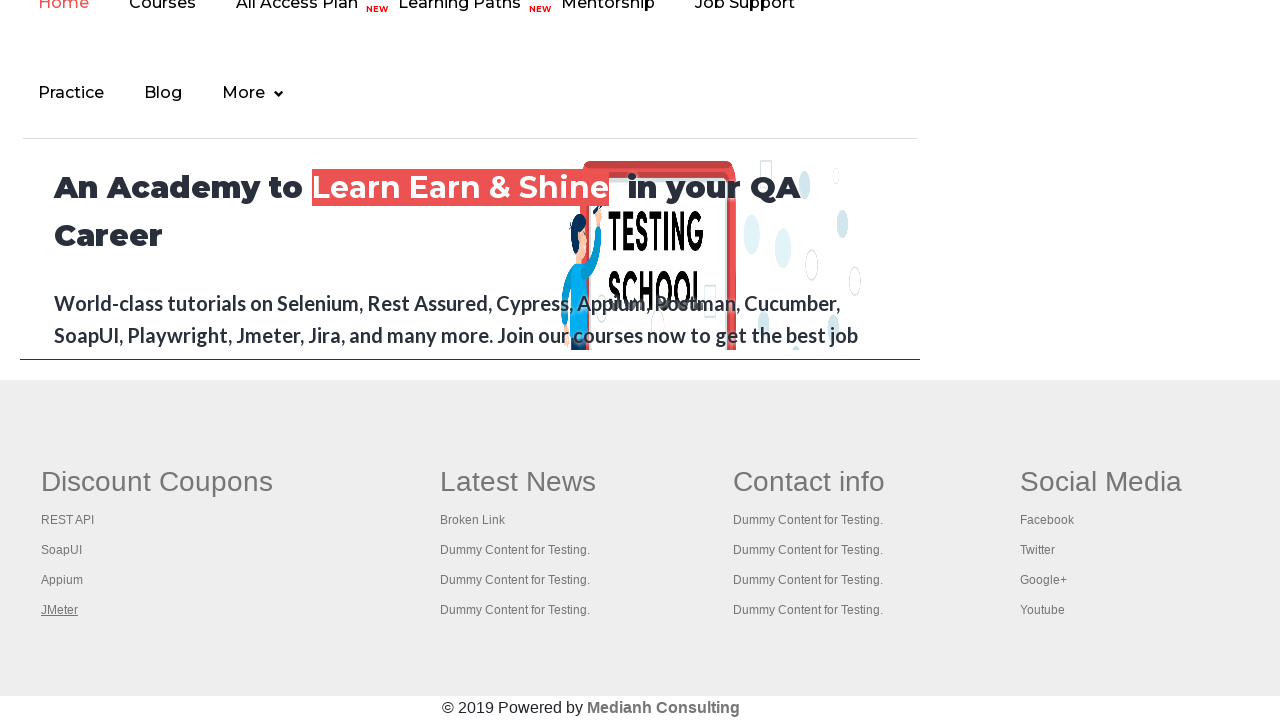

Switched to an open tab
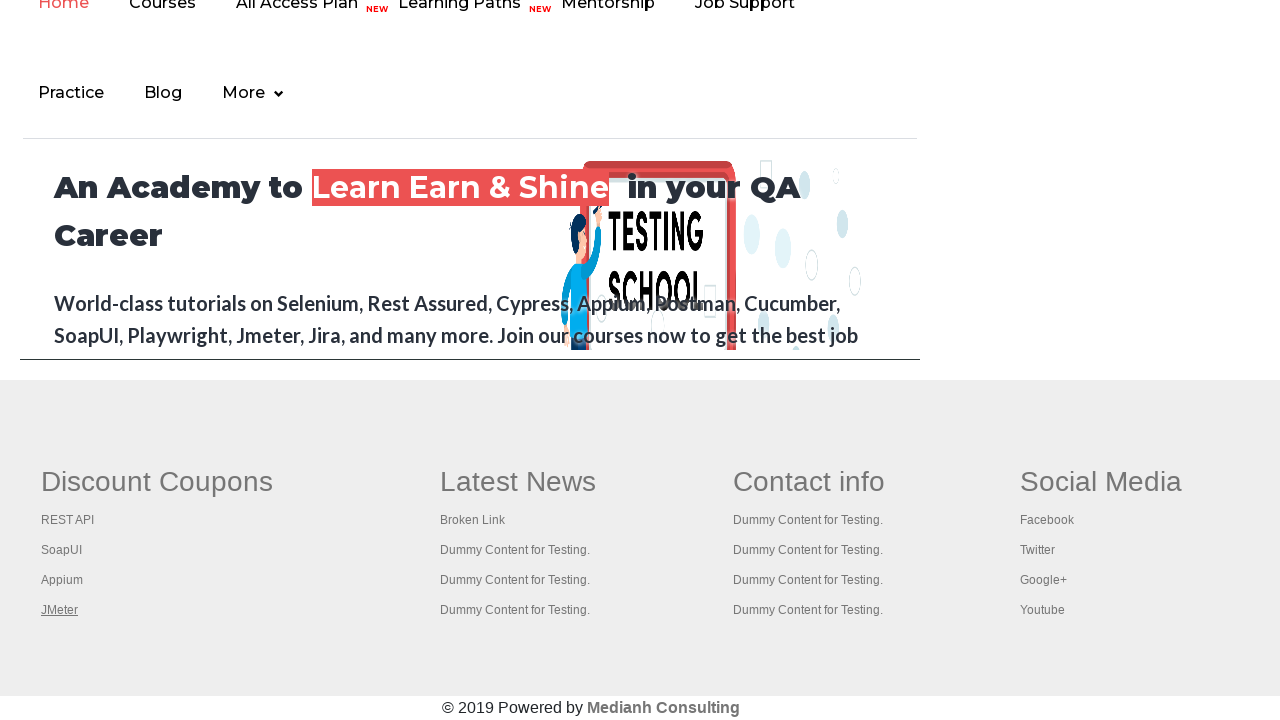

Verified tab loaded with title: 'Appium tutorial for Mobile Apps testing | RahulShetty Academy | Rahul'
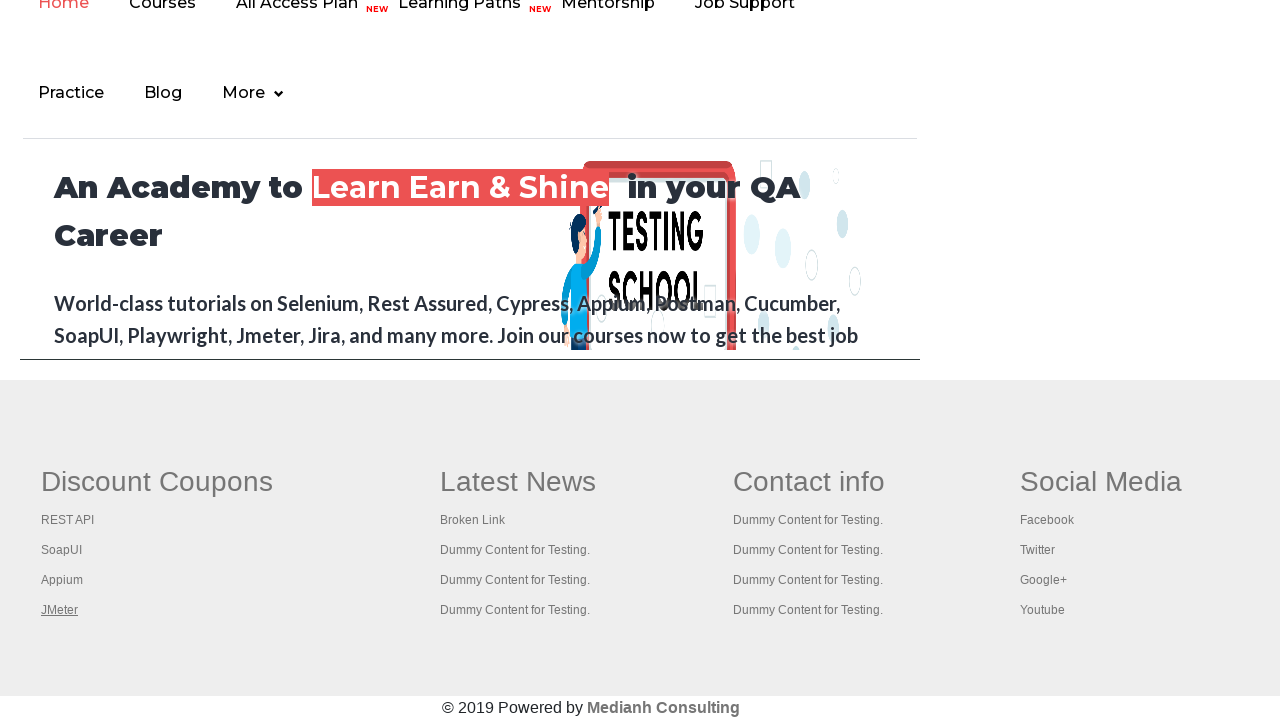

Switched to an open tab
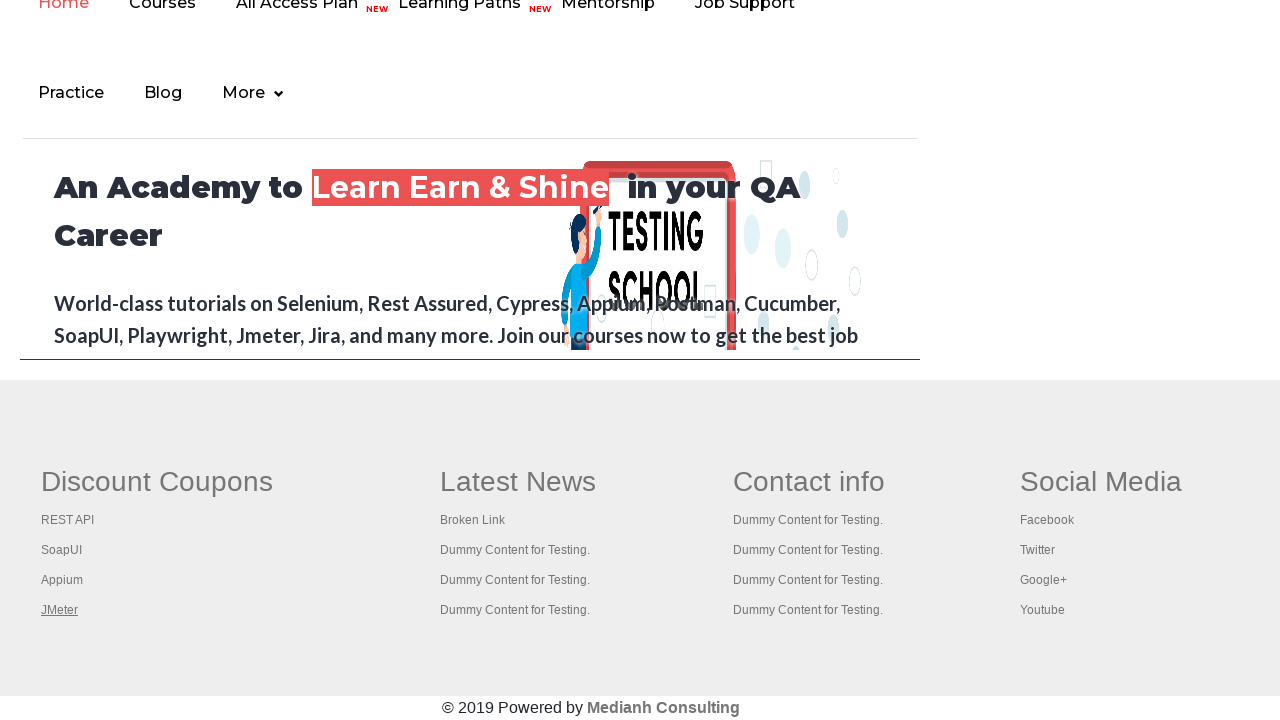

Verified tab loaded with title: 'Apache JMeter - Apache JMeter™'
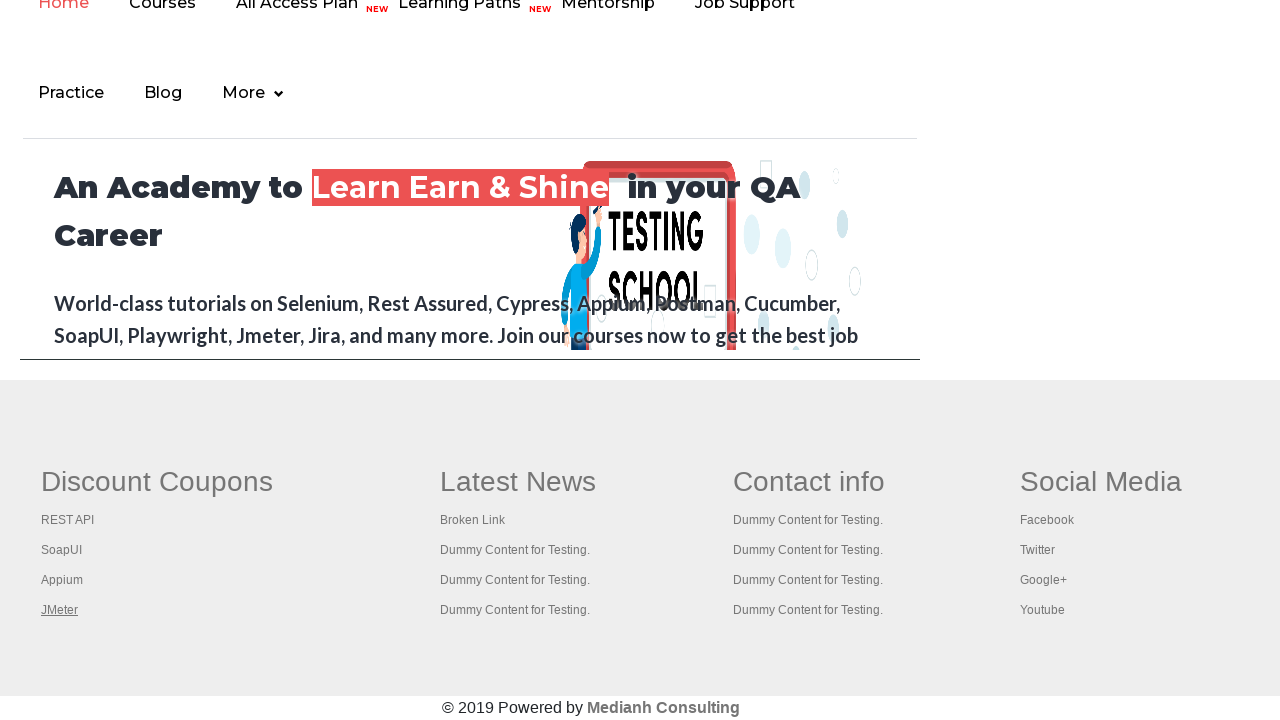

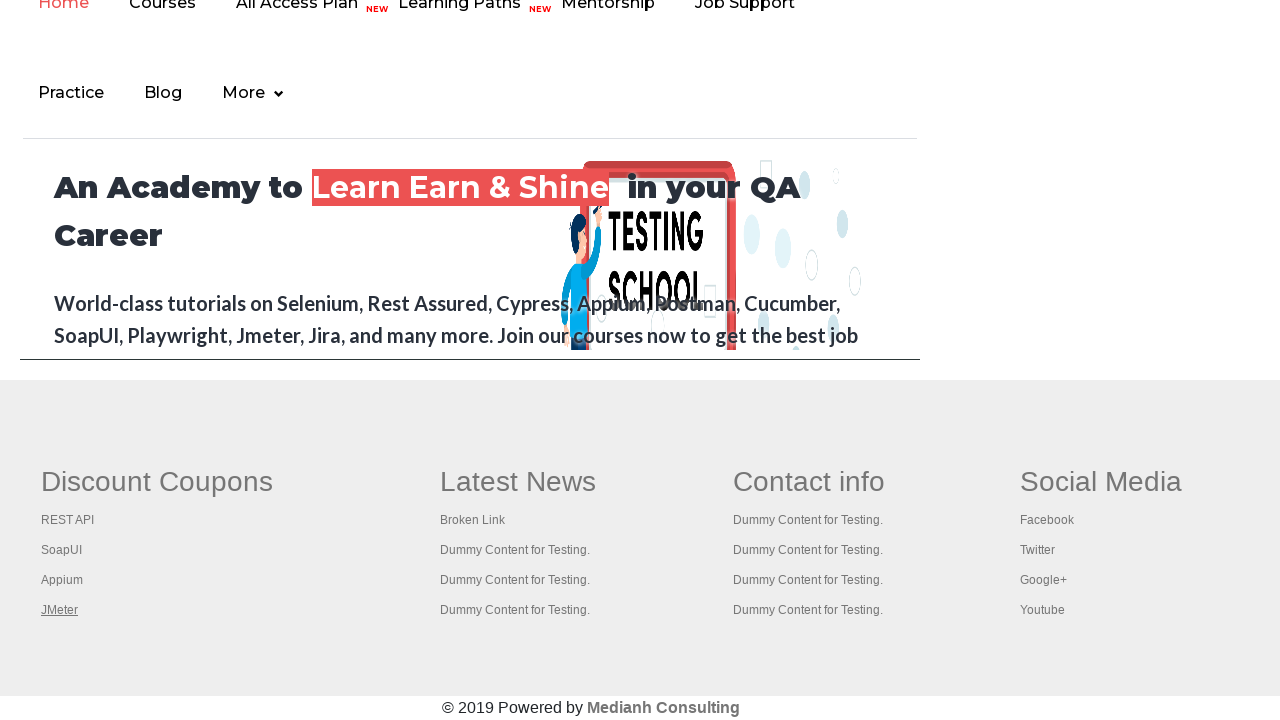